Tests that other controls are hidden when editing a todo item

Starting URL: https://demo.playwright.dev/todomvc

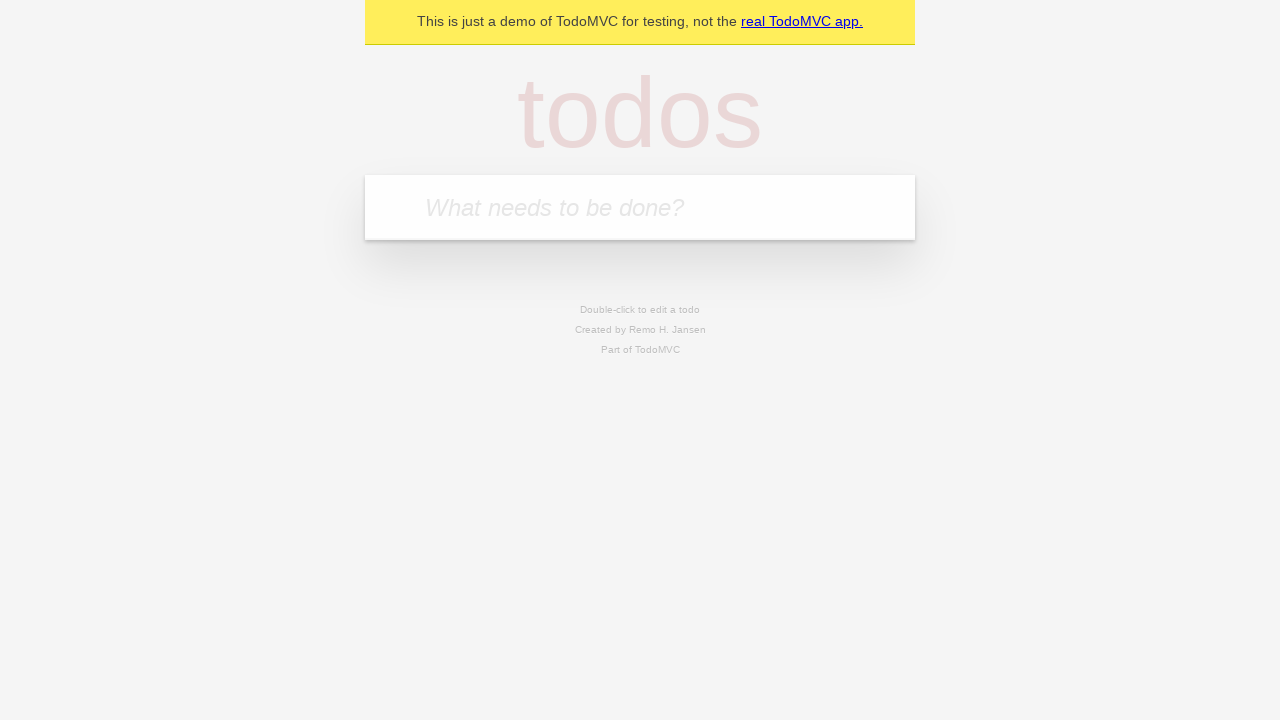

Filled new todo input with 'buy some cheese' on internal:attr=[placeholder="What needs to be done?"i]
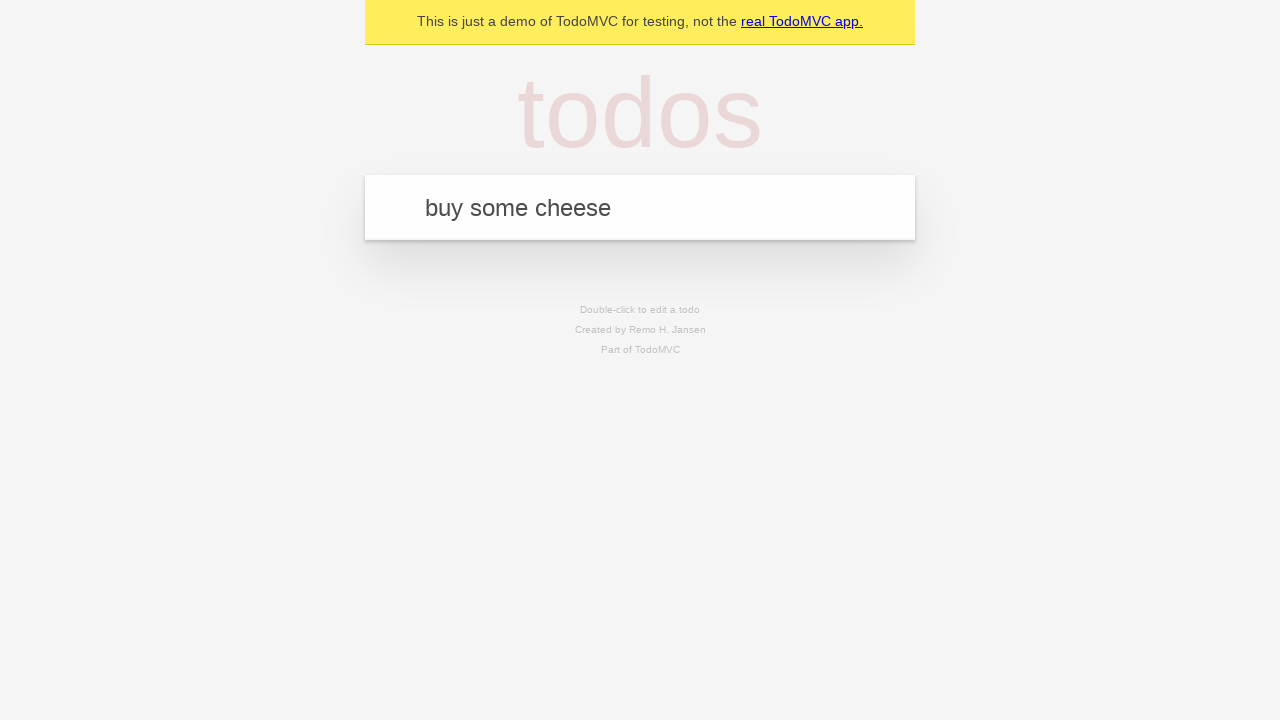

Pressed Enter to add todo 'buy some cheese' on internal:attr=[placeholder="What needs to be done?"i]
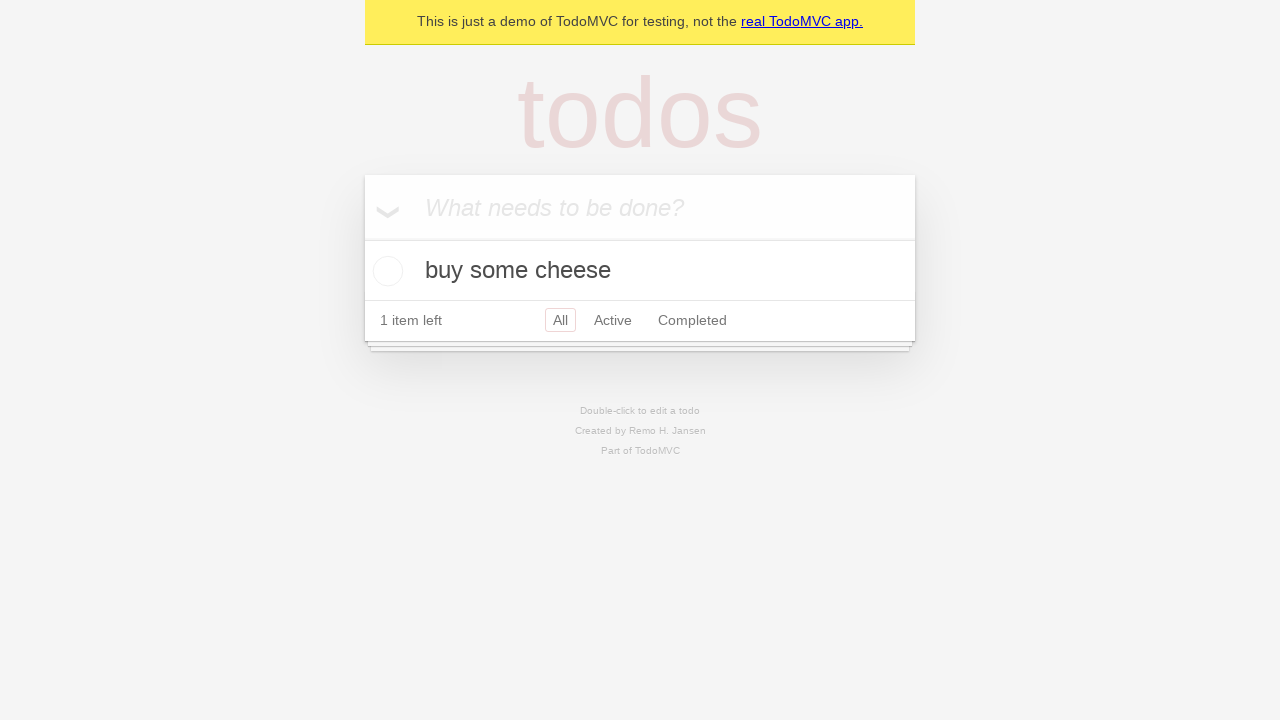

Filled new todo input with 'feed the cat' on internal:attr=[placeholder="What needs to be done?"i]
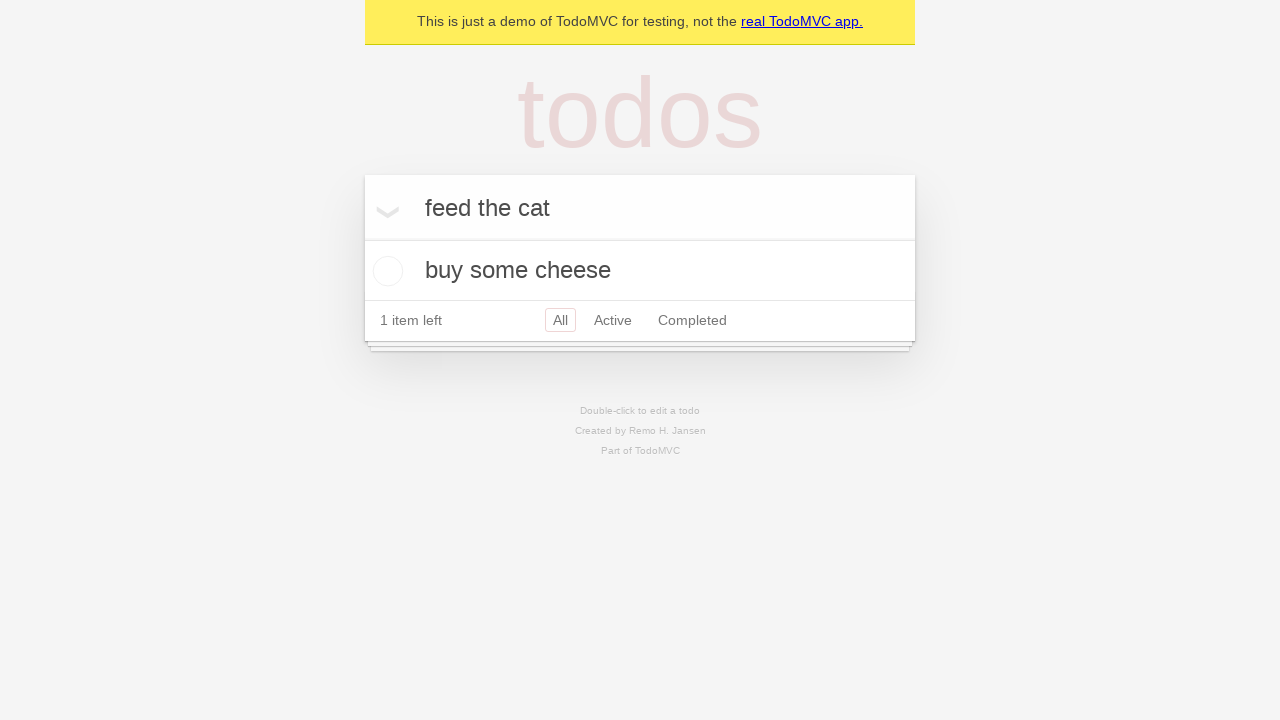

Pressed Enter to add todo 'feed the cat' on internal:attr=[placeholder="What needs to be done?"i]
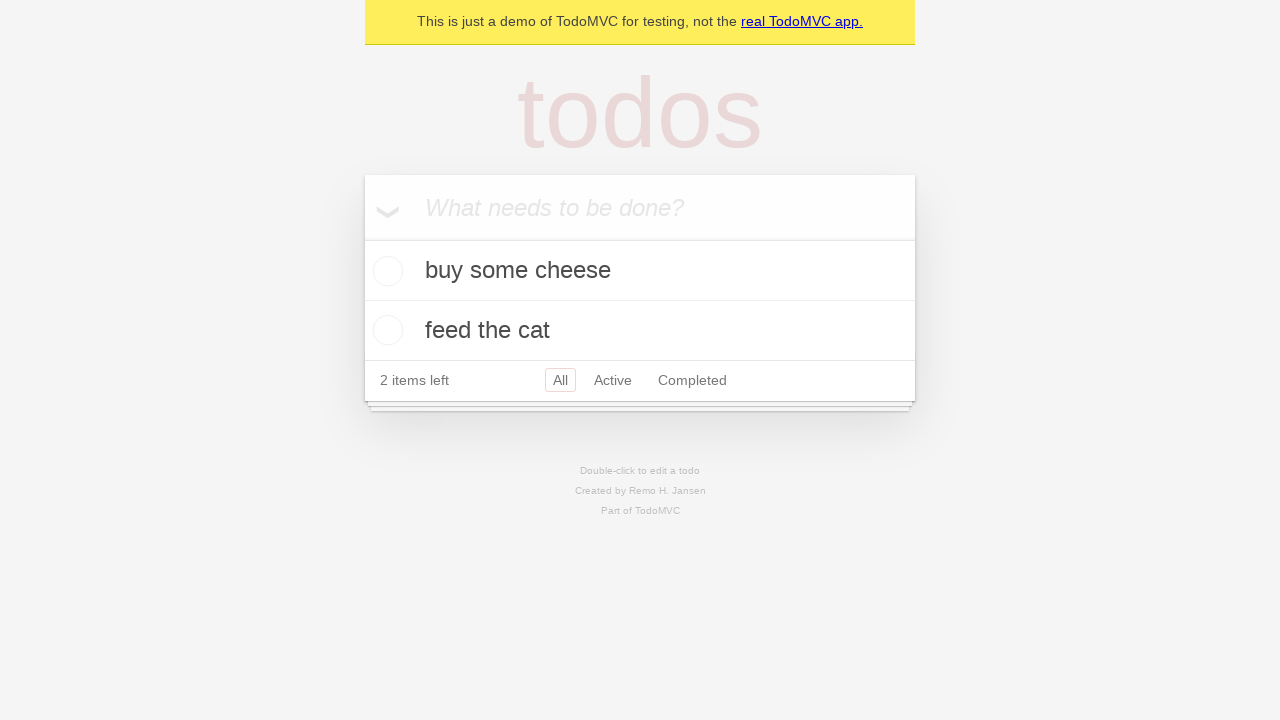

Filled new todo input with 'book a doctors appointment' on internal:attr=[placeholder="What needs to be done?"i]
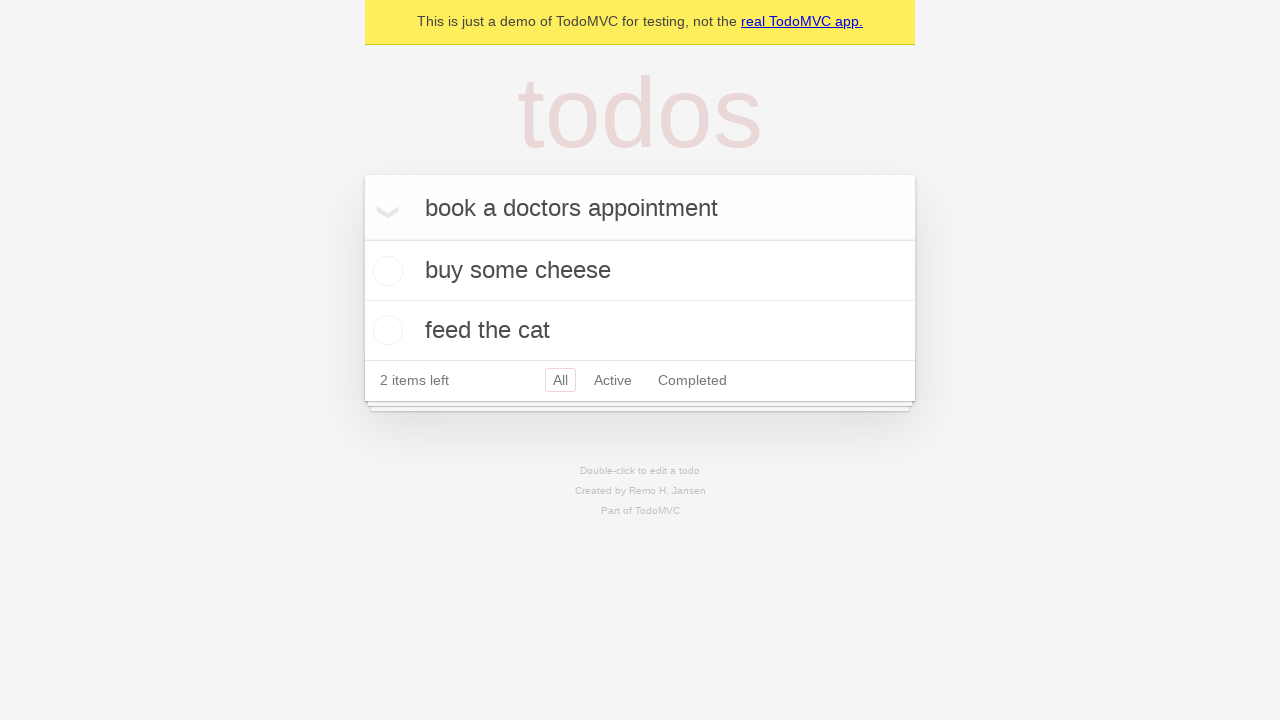

Pressed Enter to add todo 'book a doctors appointment' on internal:attr=[placeholder="What needs to be done?"i]
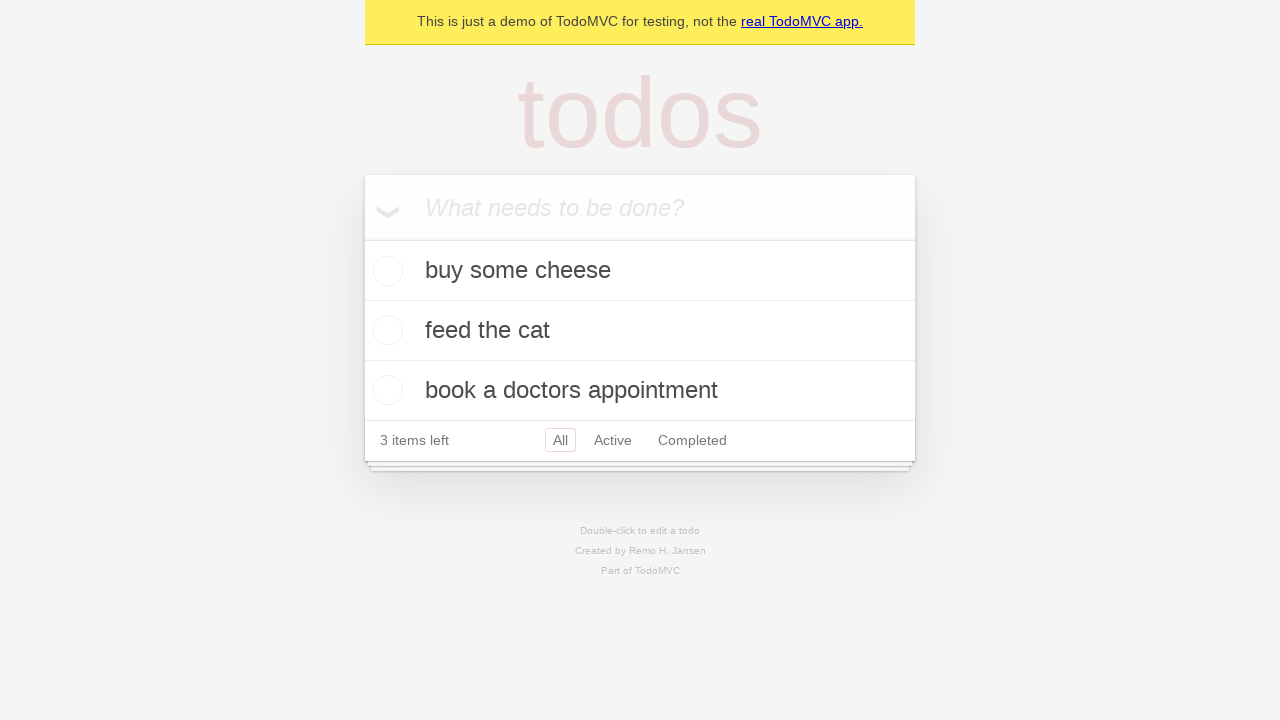

Waited for all 3 todo items to be added to the list
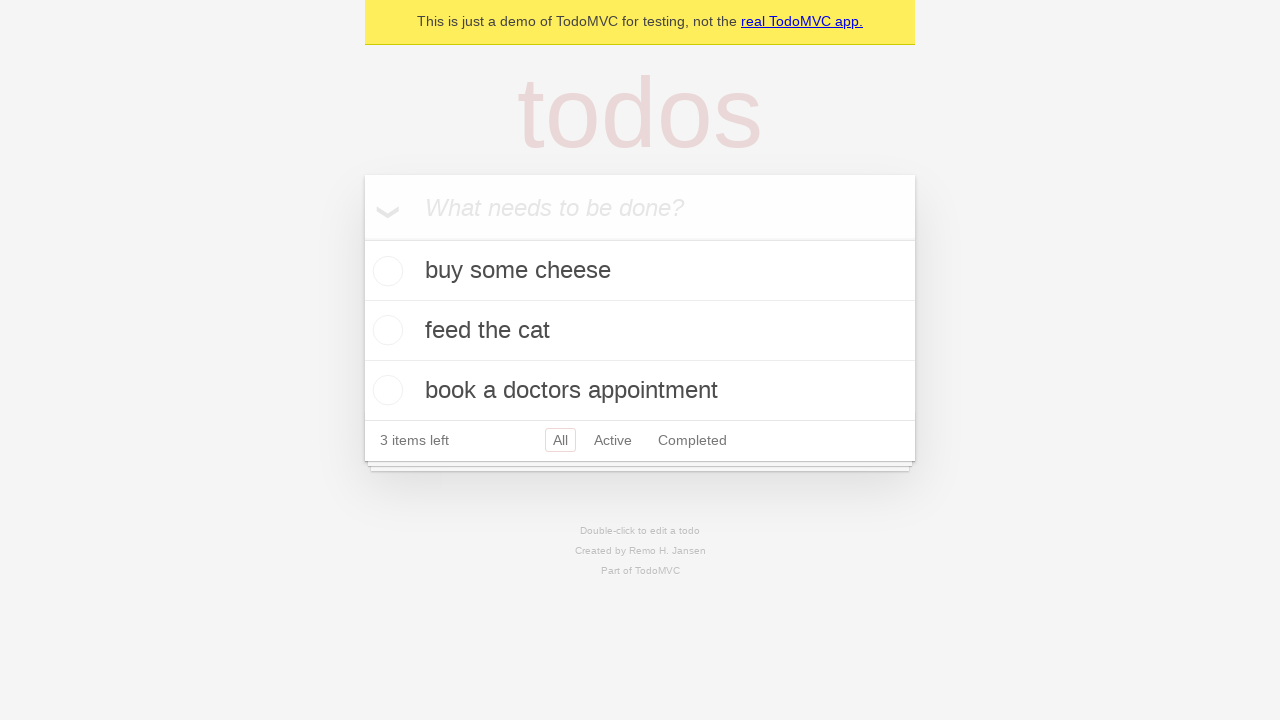

Located the second todo item
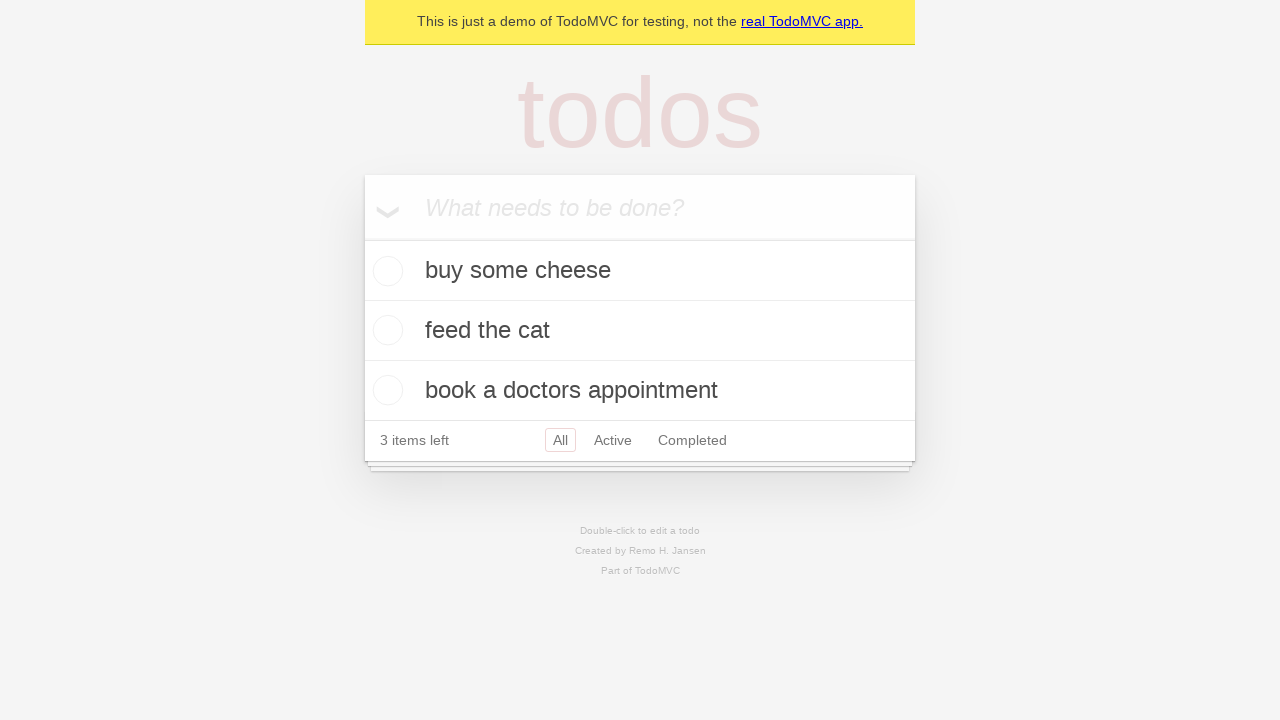

Double-clicked on the second todo item to enter edit mode at (640, 331) on internal:testid=[data-testid="todo-item"s] >> nth=1
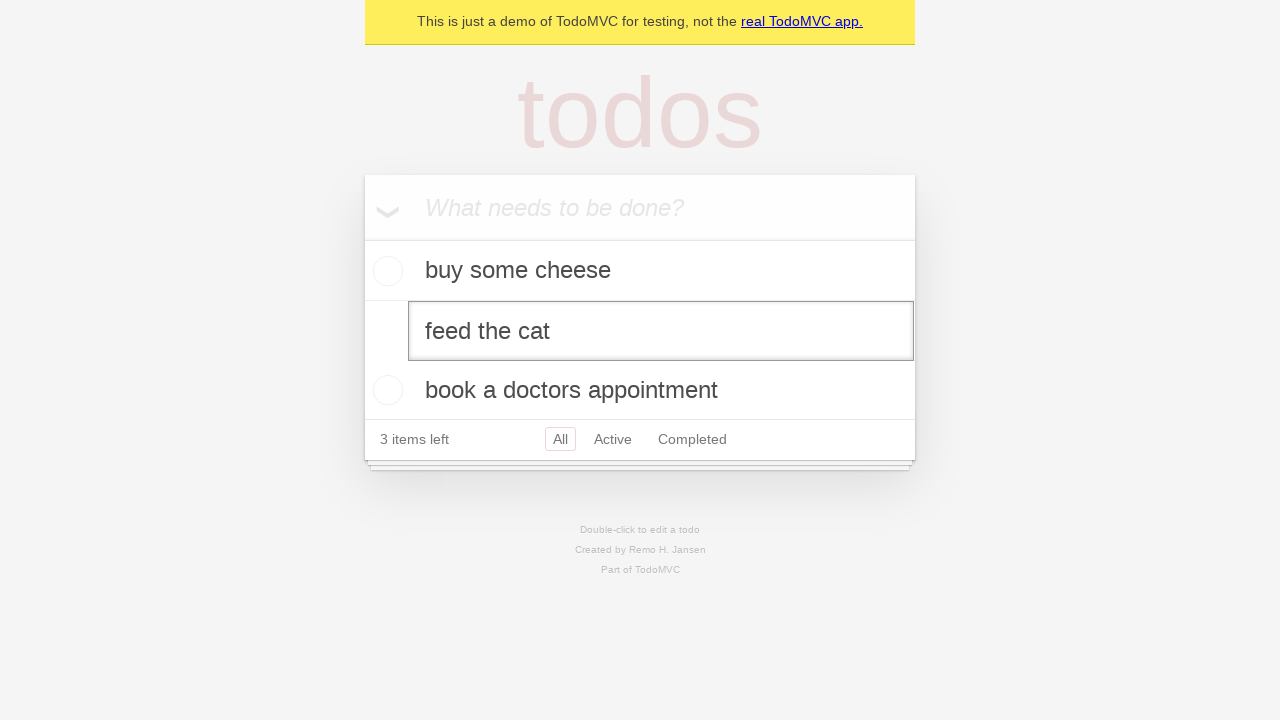

Edit textbox appeared and other controls are now hidden
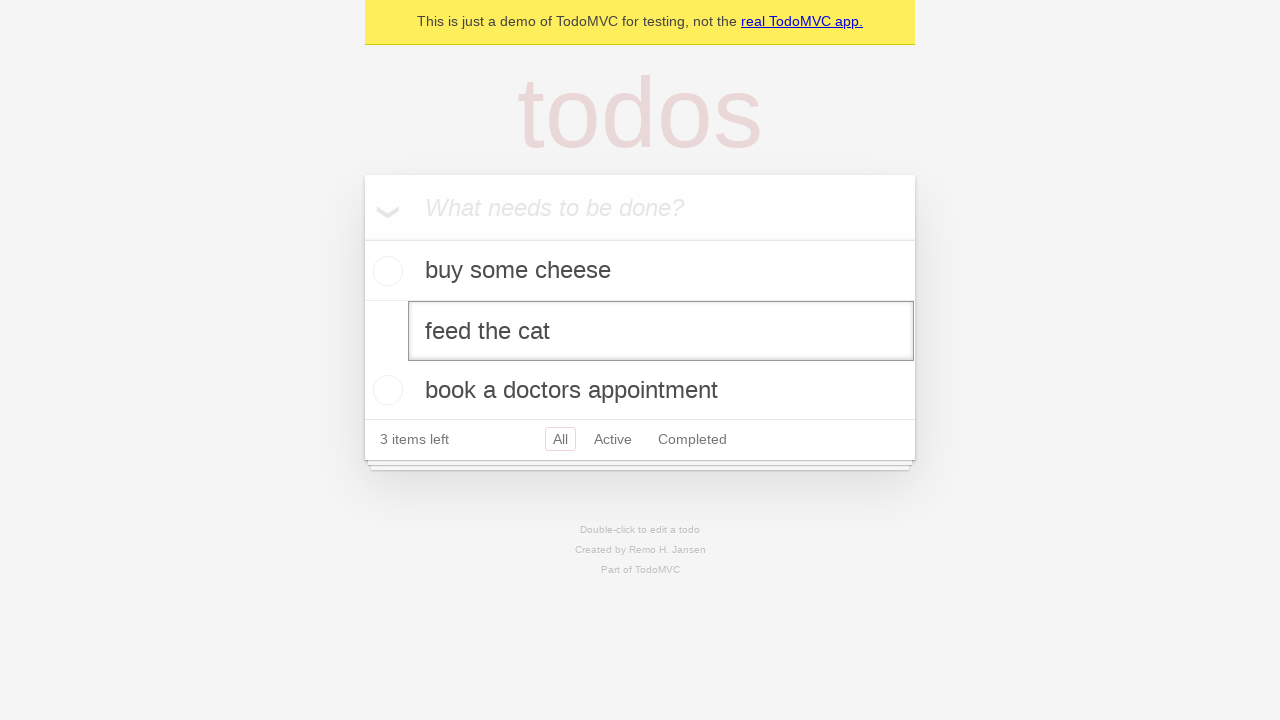

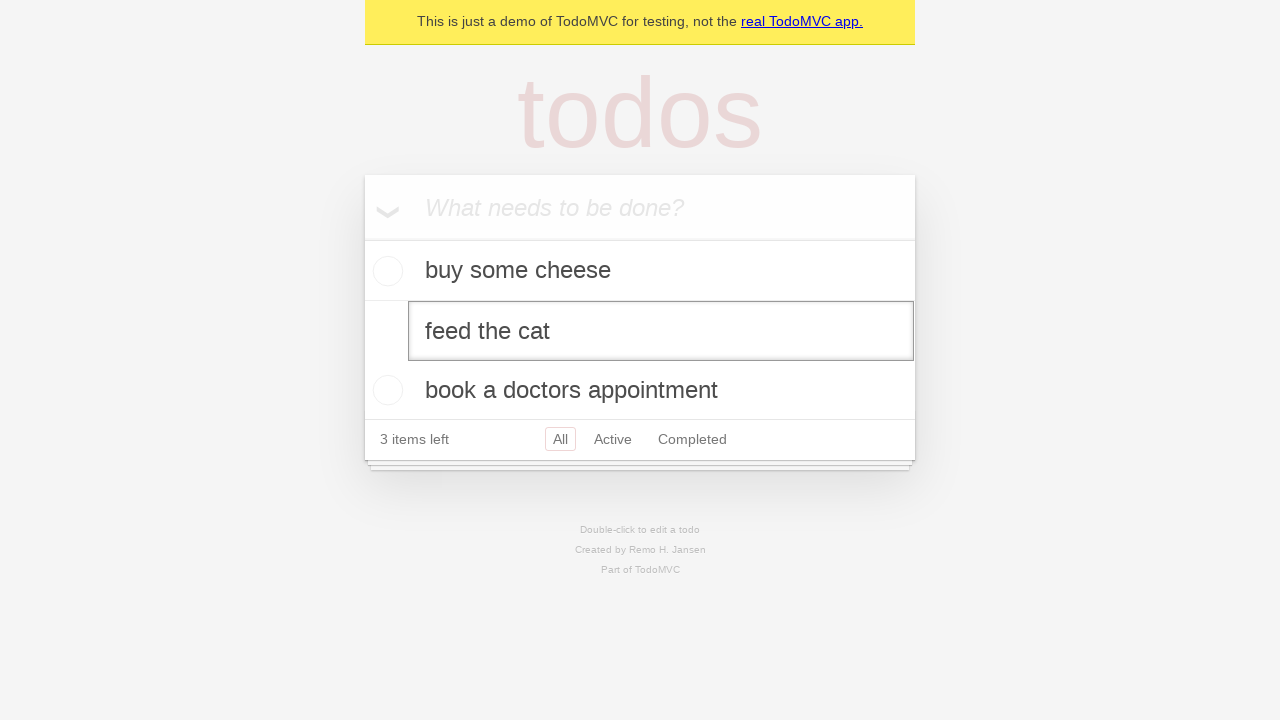